Tests XPath locator functionality by navigating to a practice page and clicking specific checkboxes in a table - the 4th checkbox and the last checkbox.

Starting URL: https://selectorshub.com/xpath-practice-page/

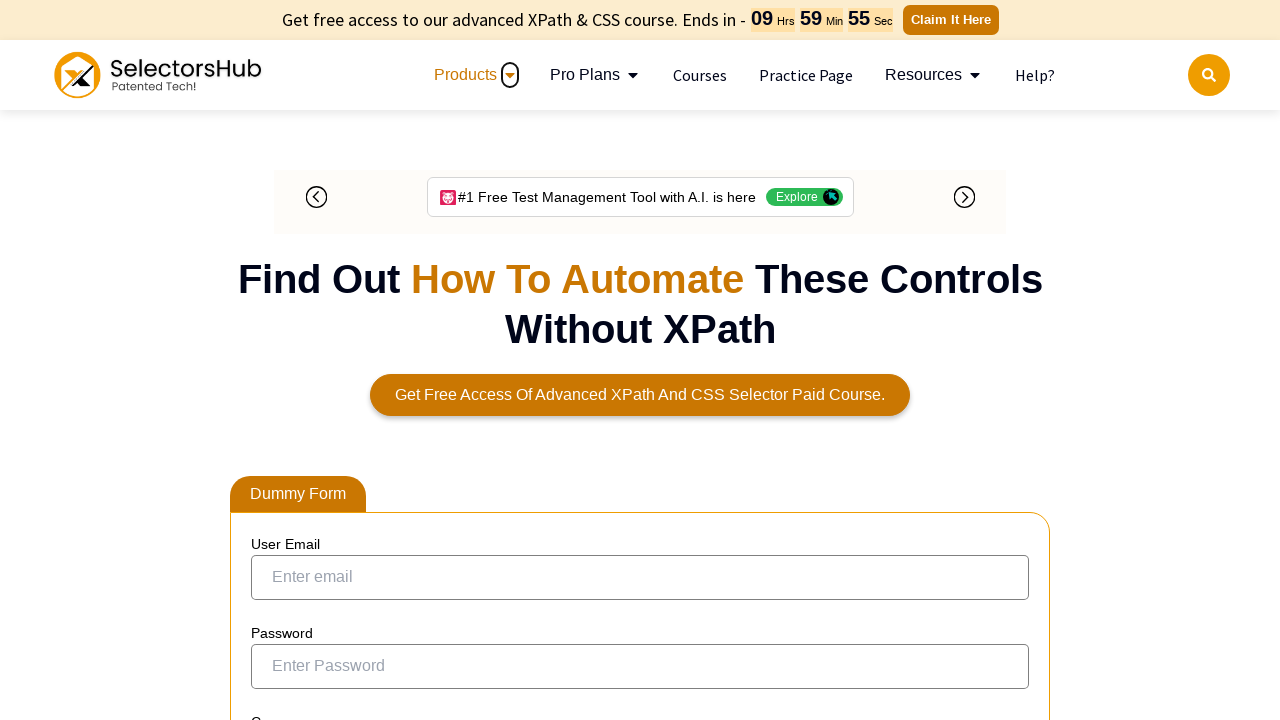

Navigated to XPath practice page
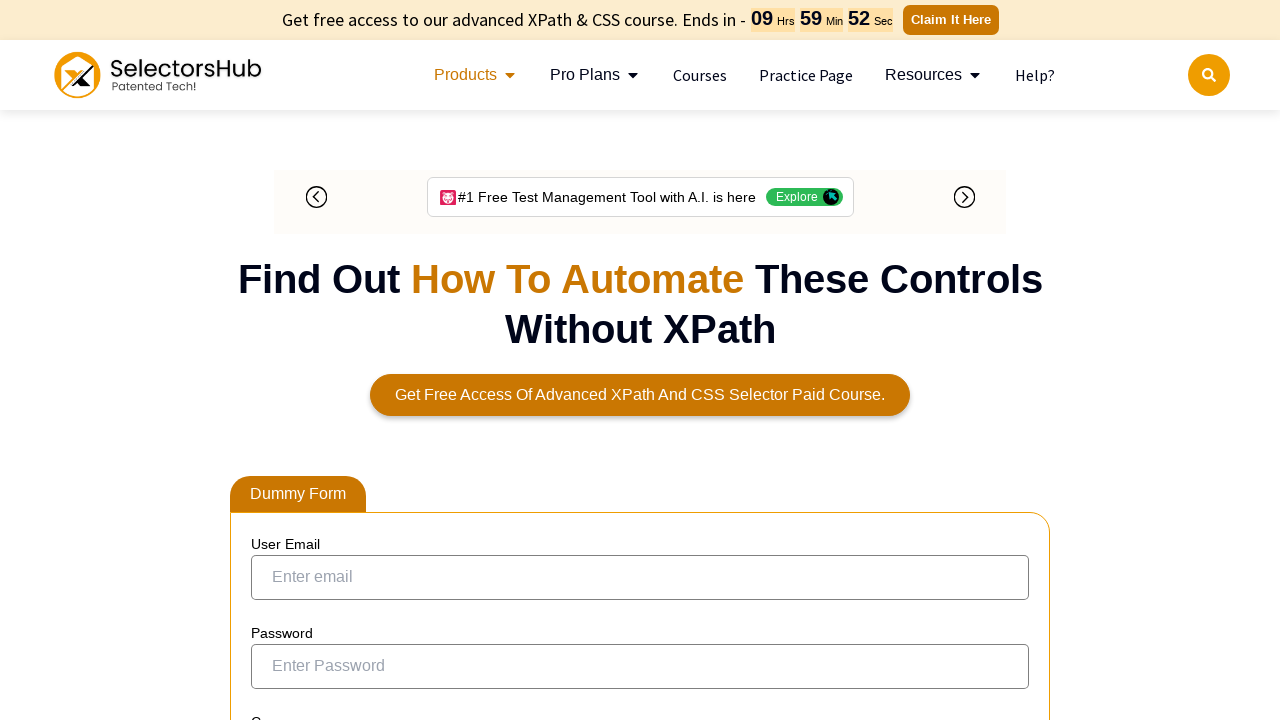

Clicked the 4th checkbox in the results table at (274, 353) on (//table[@id='resultTable']//input[@type='checkbox'])[4]
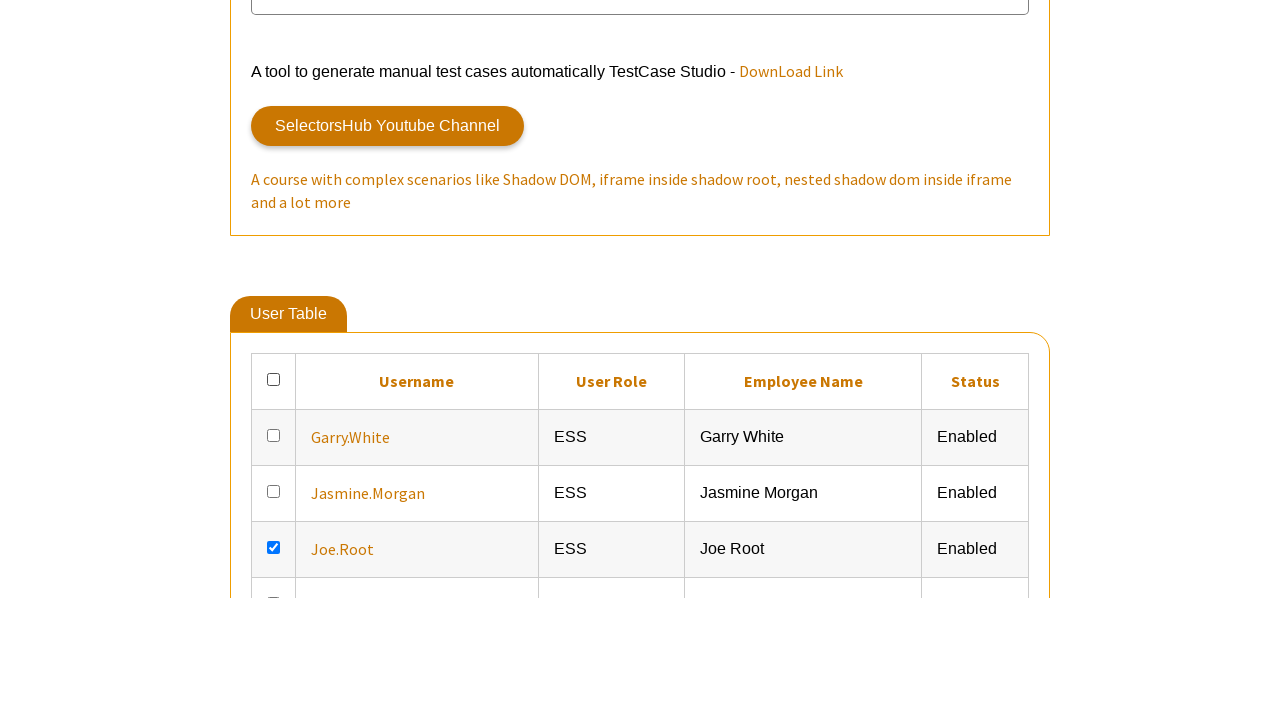

Clicked the last checkbox in the results table at (274, 360) on (//table[@id='resultTable']//input[@type='checkbox'])[last()]
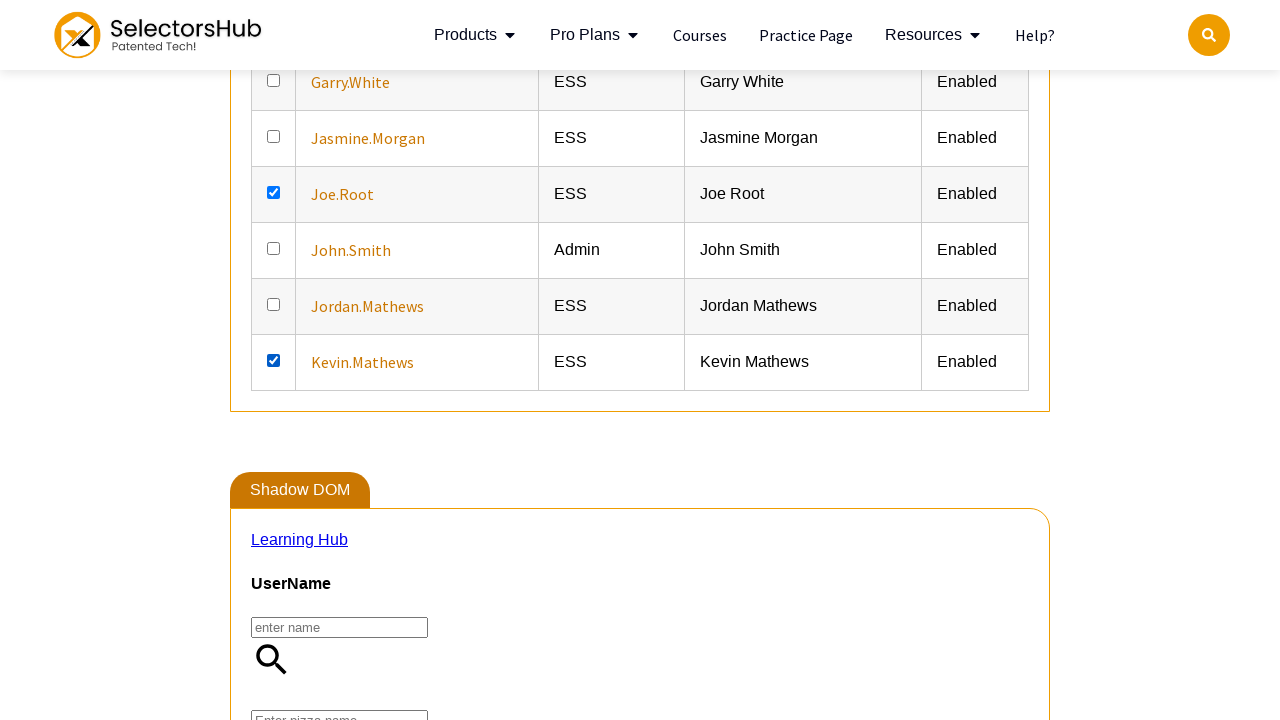

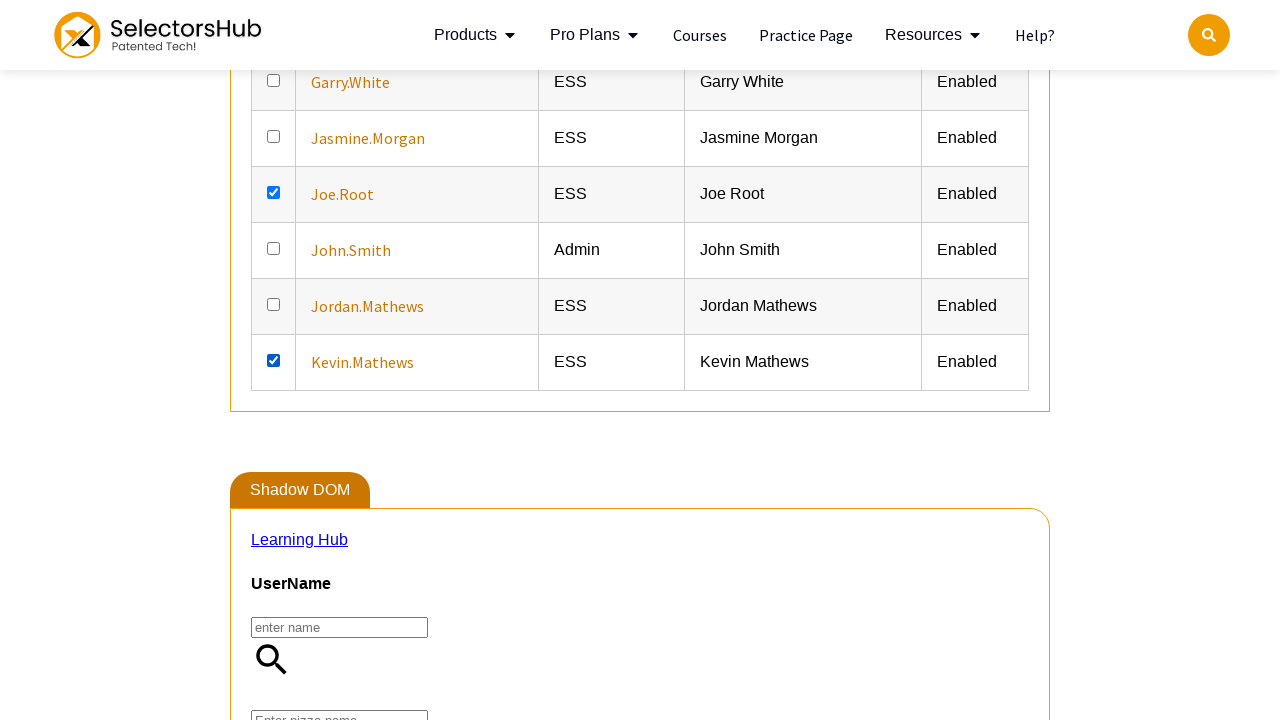